Tests file upload functionality by uploading a file and verifying the upload success page

Starting URL: https://the-internet.herokuapp.com

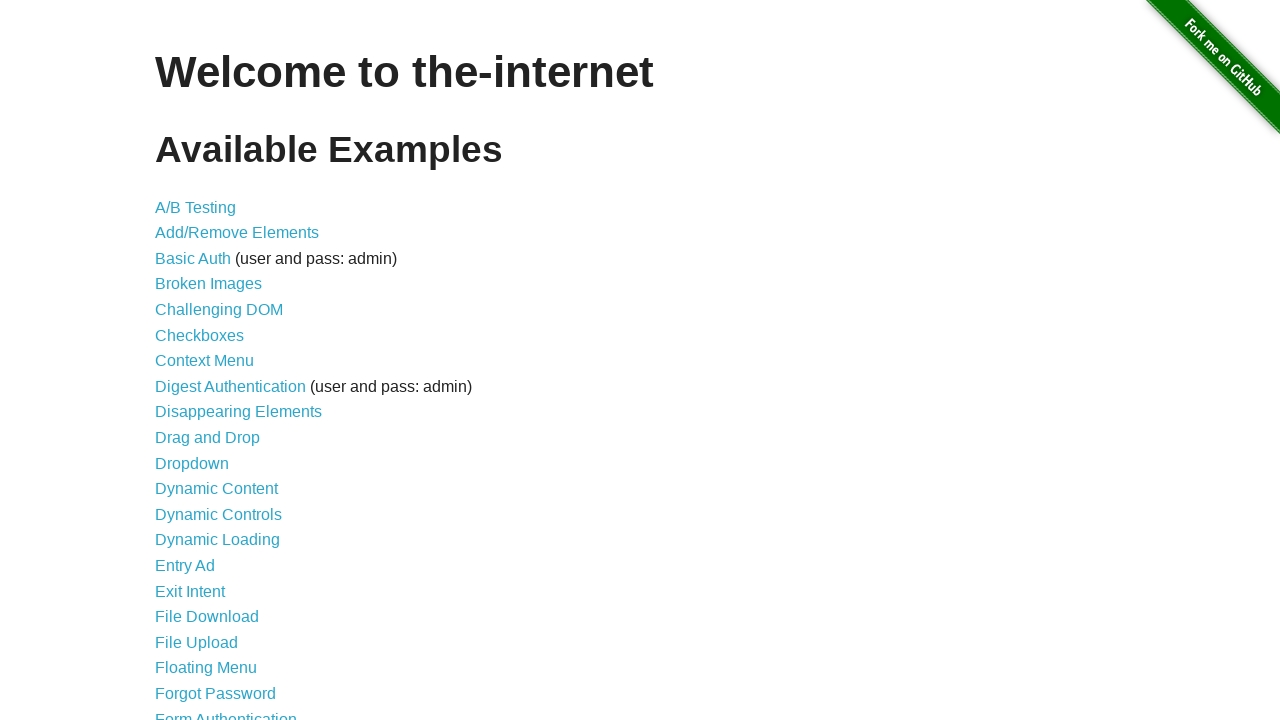

Clicked on File Upload link at (196, 642) on a[href='/upload']
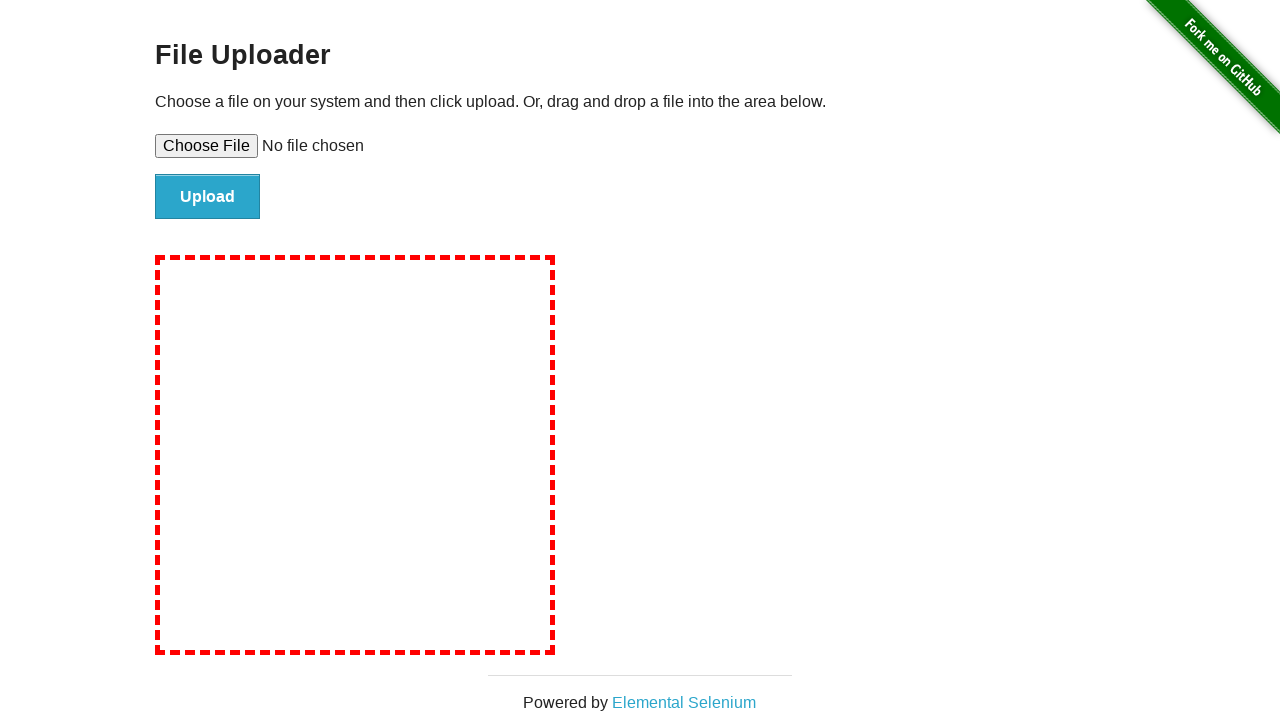

Upload page loaded with file input field visible
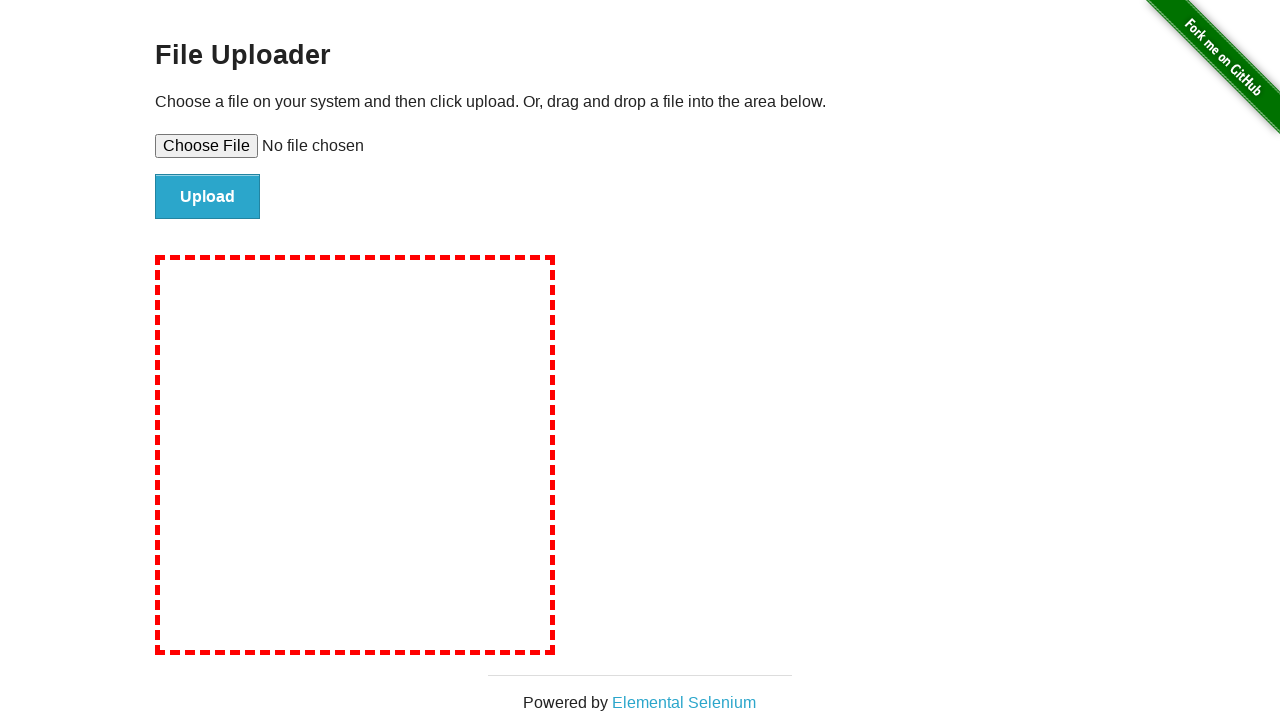

Selected testfile.txt for upload
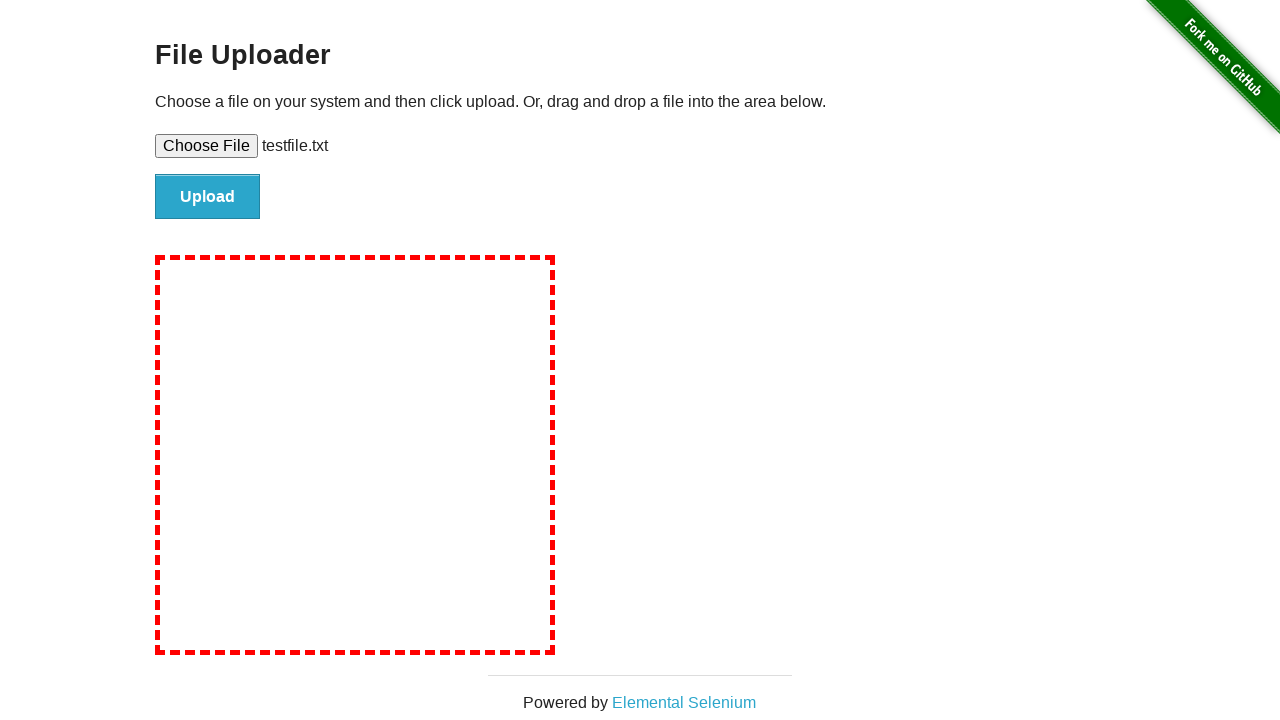

Clicked upload button to submit file at (208, 197) on #file-submit
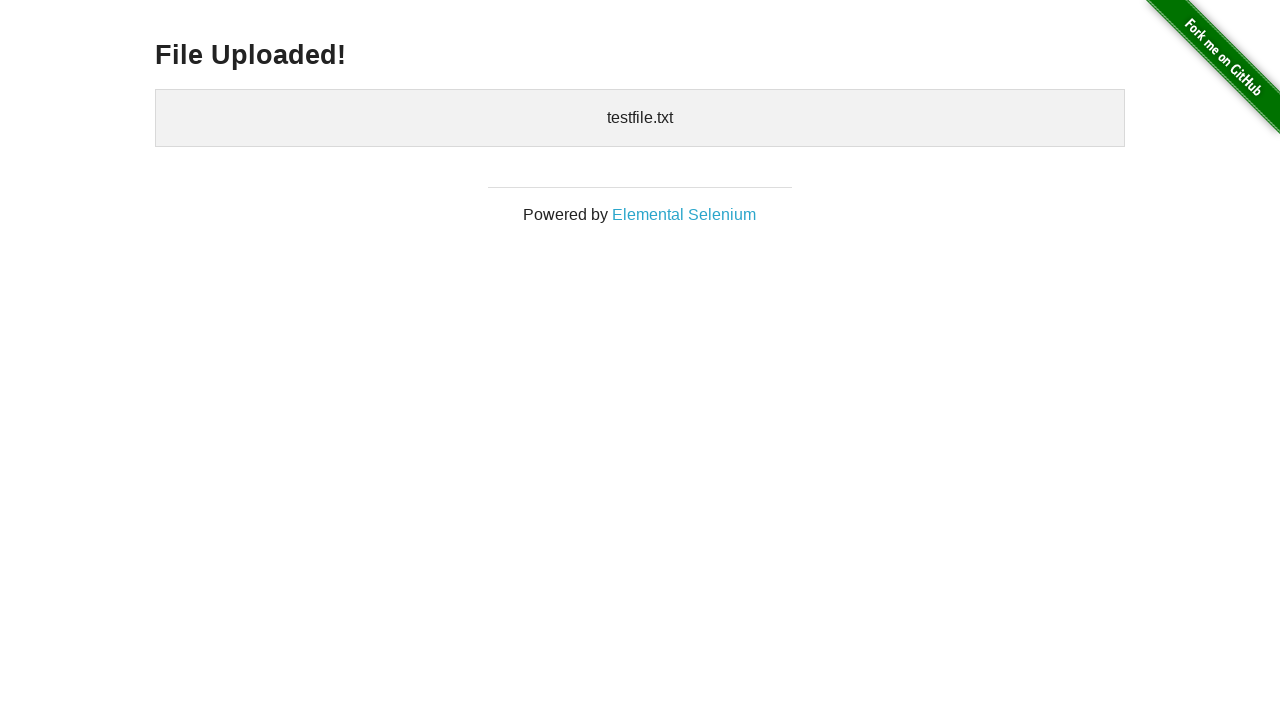

Upload success page loaded with uploaded files list visible
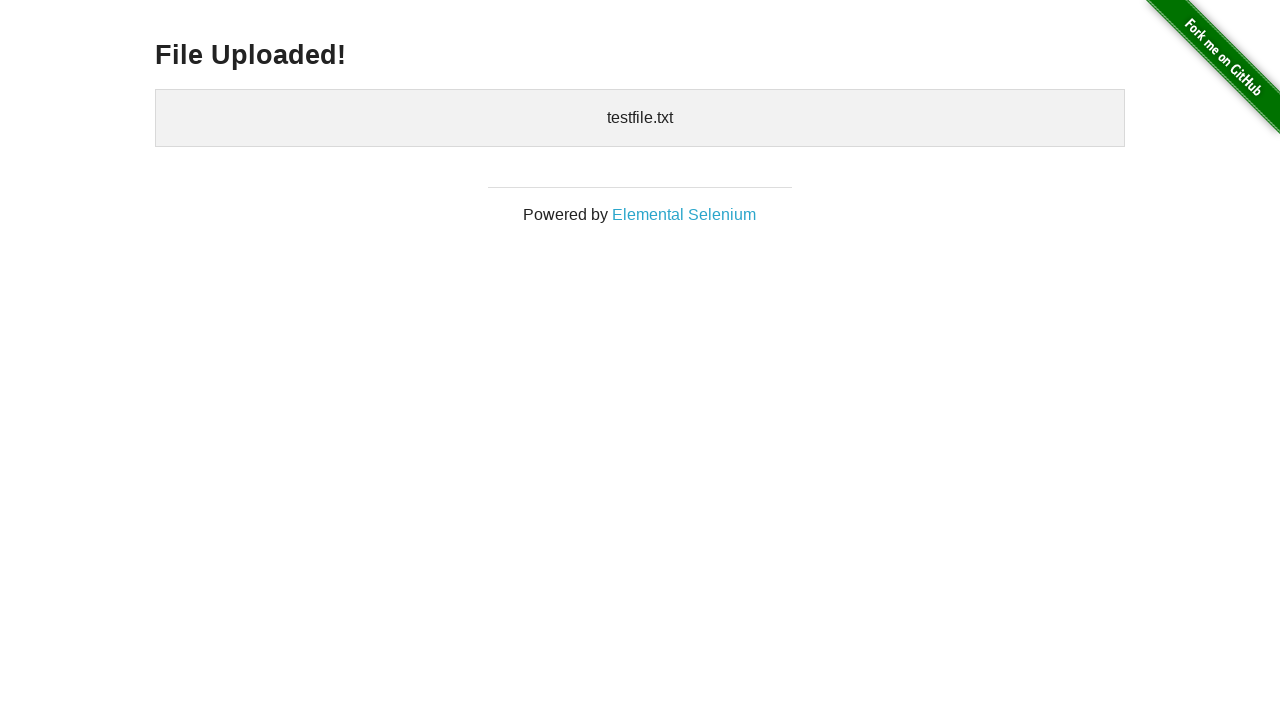

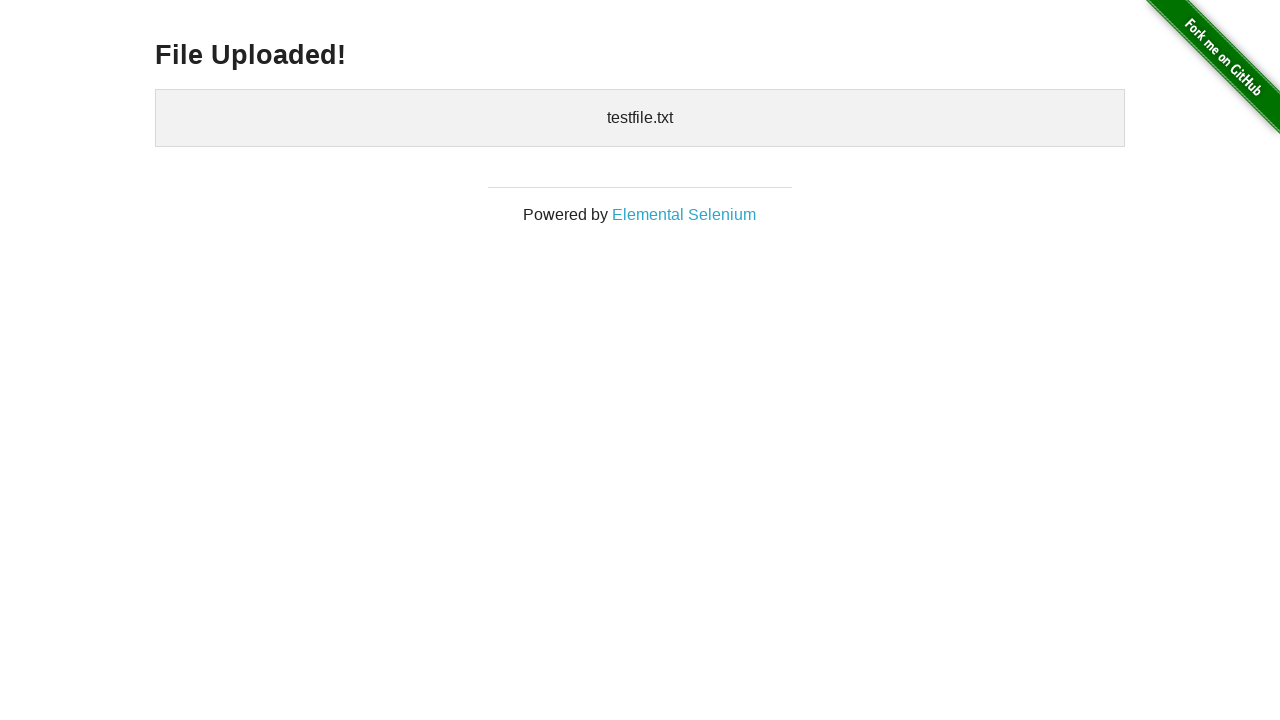